Navigates to the Add/Remove Elements page, adds one element, then deletes it to verify removal functionality

Starting URL: http://the-internet.herokuapp.com/

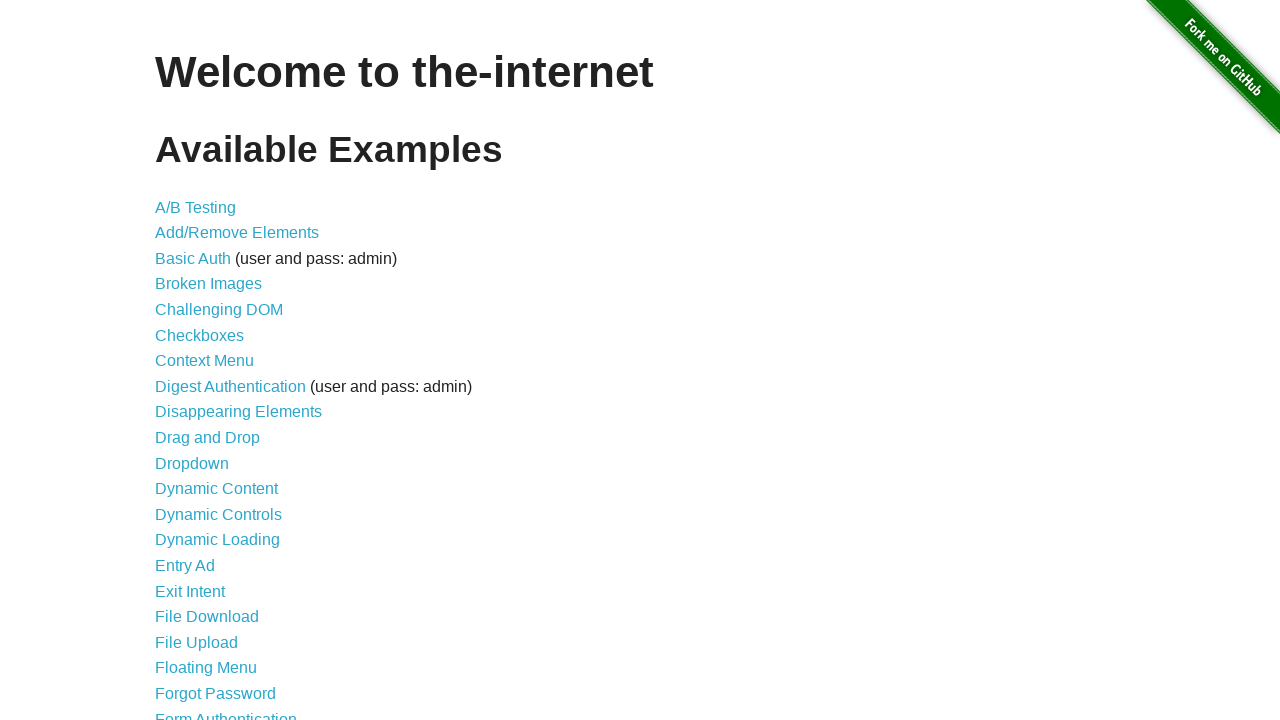

Clicked on Add/Remove Elements link at (237, 233) on text=Add/Remove Elements
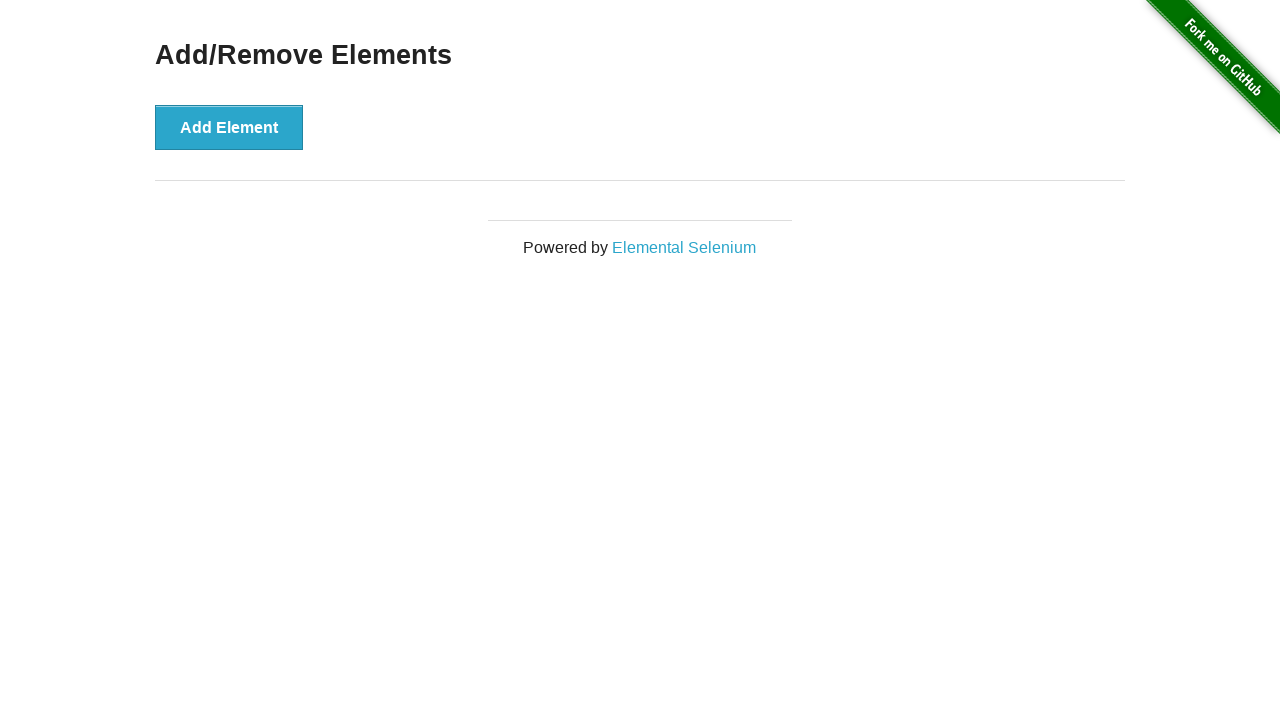

Clicked Add Element button to add one element at (229, 127) on text=Add Element
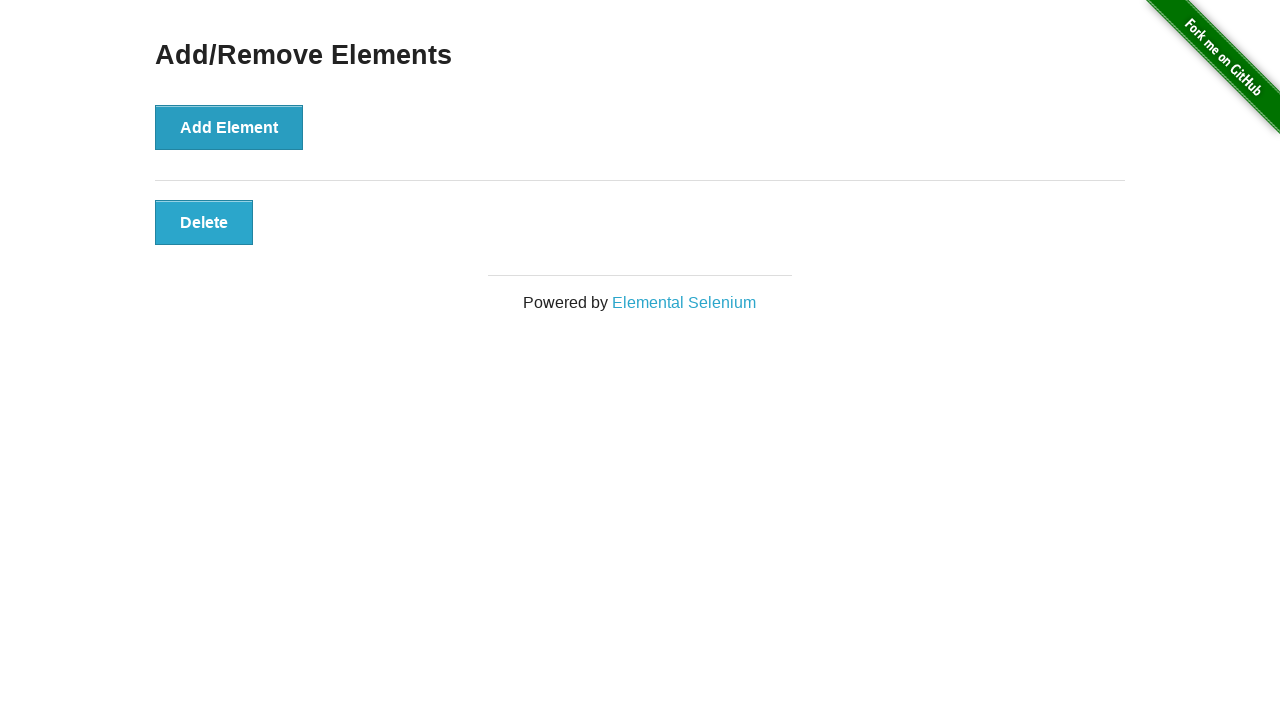

Clicked Delete button to remove the added element at (204, 222) on text=Delete
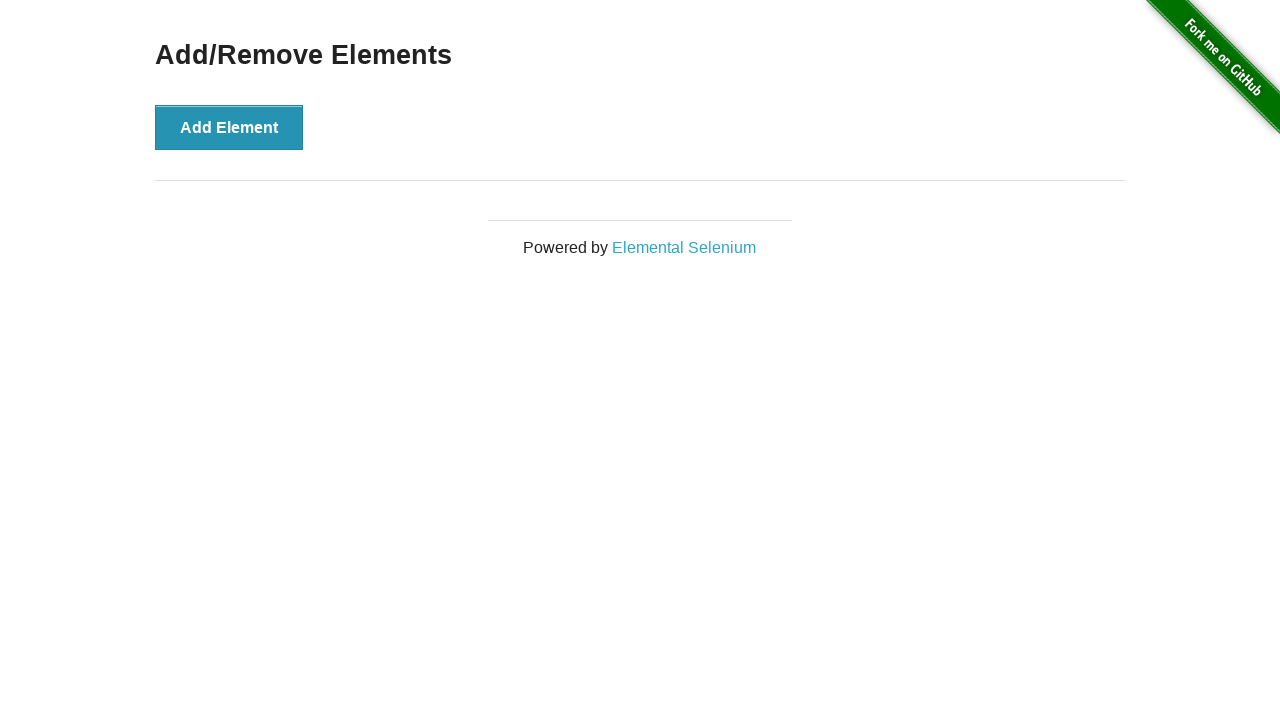

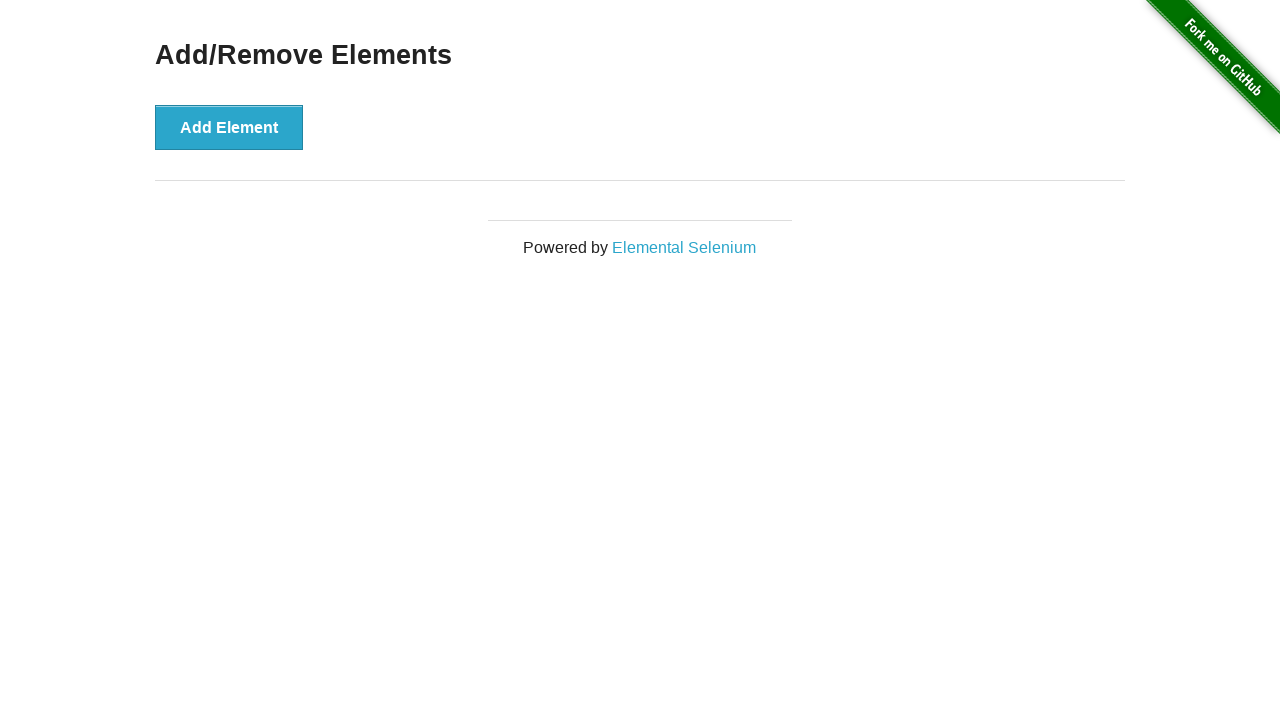